Tests handling of iframes by locating a frame and filling a text input inside it

Starting URL: https://ui.vision/demo/webtest/frames/

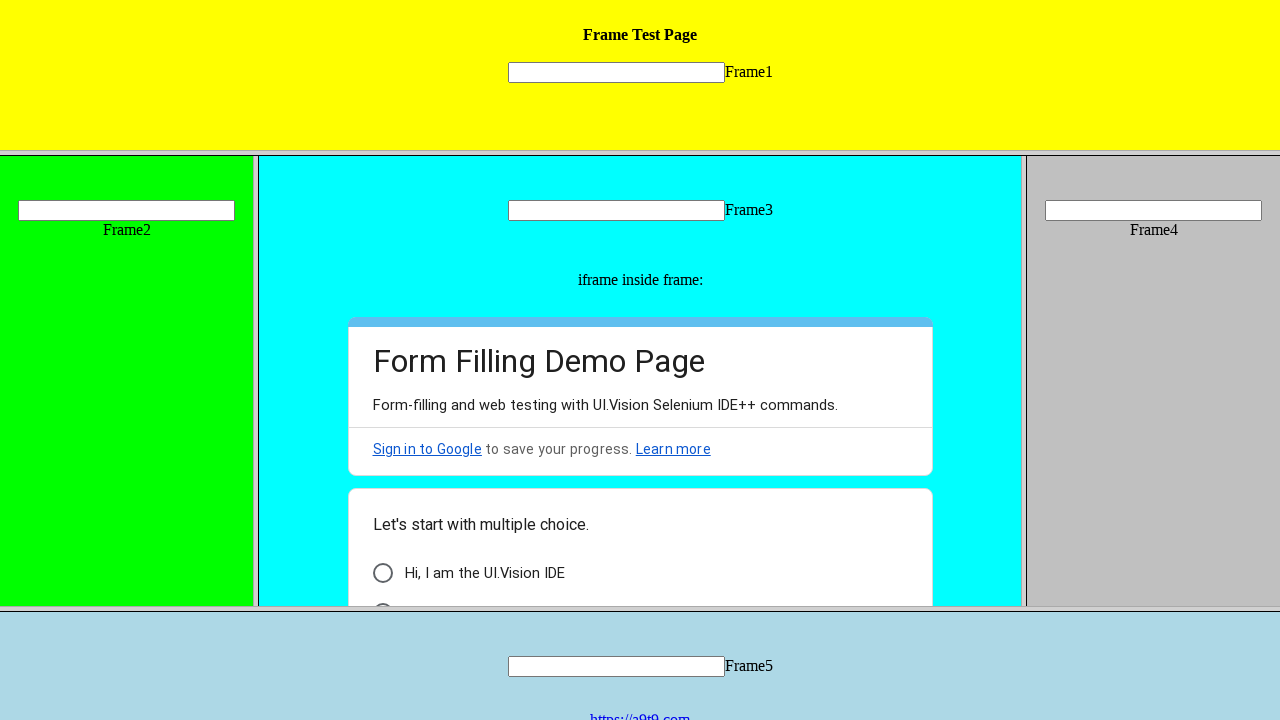

Located the first frame with src='frame_1.html'
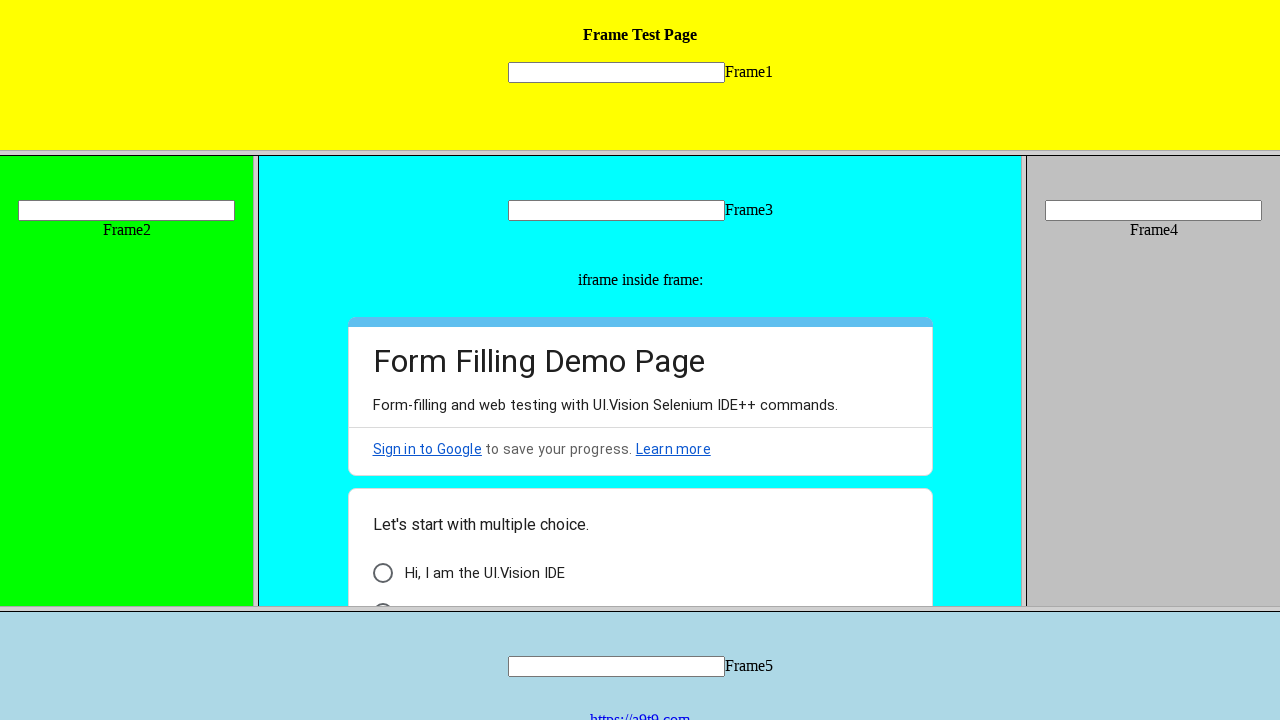

Filled text input inside iframe with 'Assalamualikum Wa rahmatullahi Wa barkatuhu' on frame[src='frame_1.html'] >> internal:control=enter-frame >> input[name='mytext1
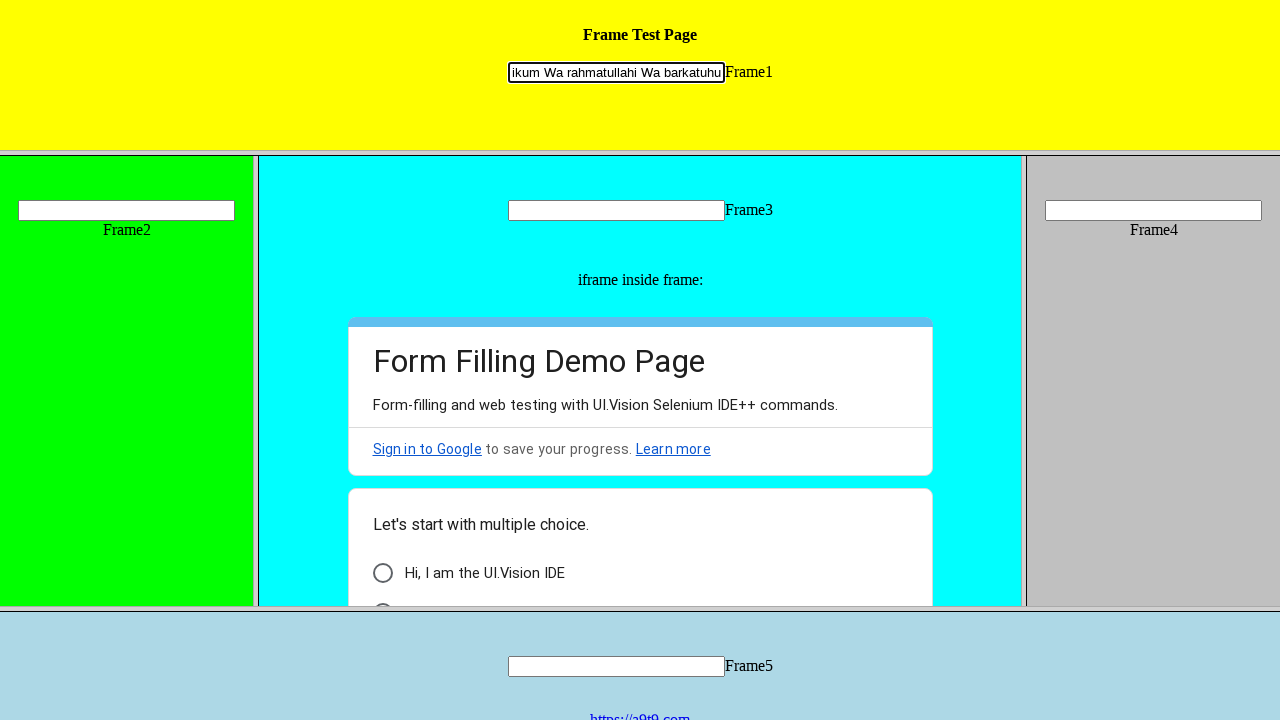

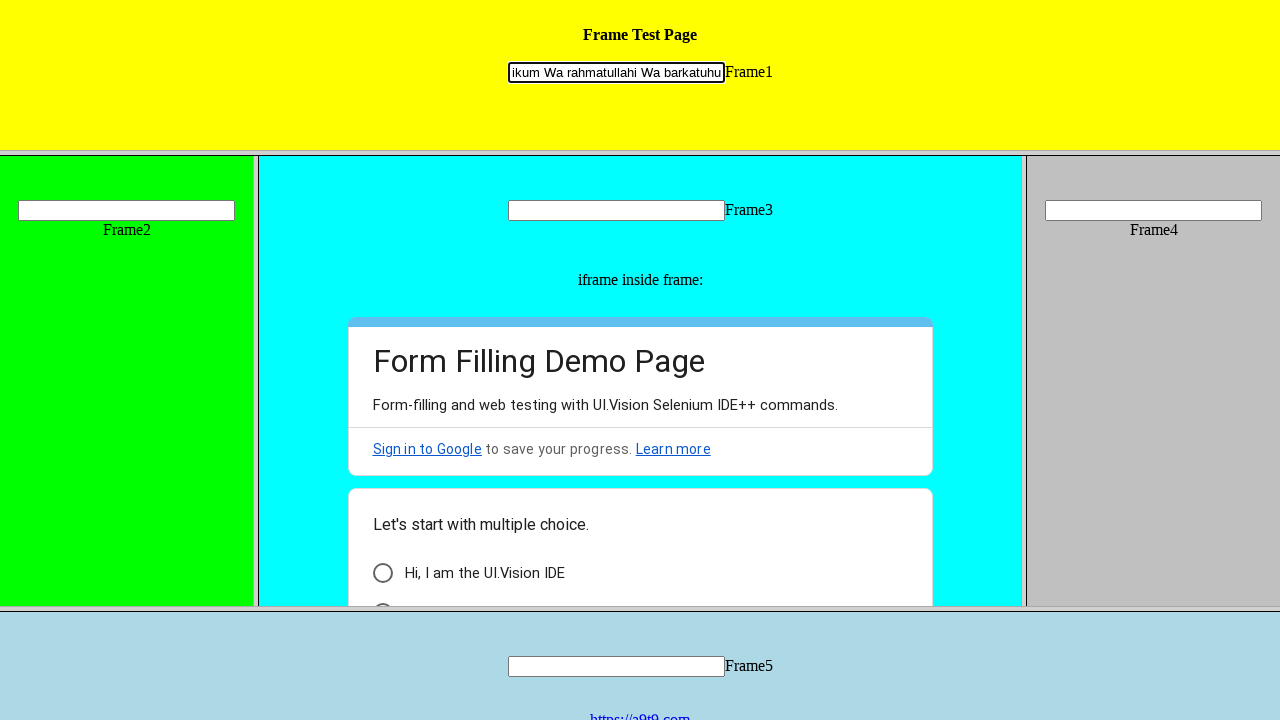